Tests clicking a CSS toggle switch element on the W3Schools CSS switch tutorial page to verify toggle functionality works.

Starting URL: https://www.w3schools.com/howto/howto_css_switch.asp

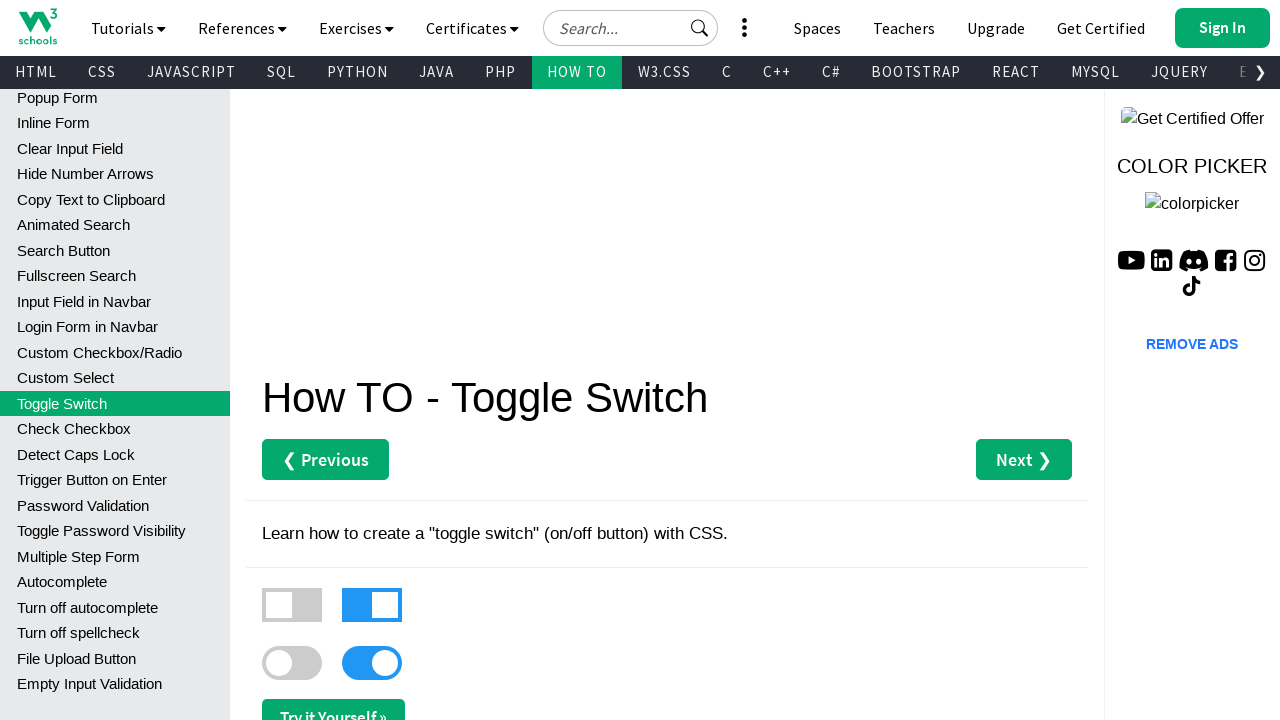

Waited for page to load with networkidle state
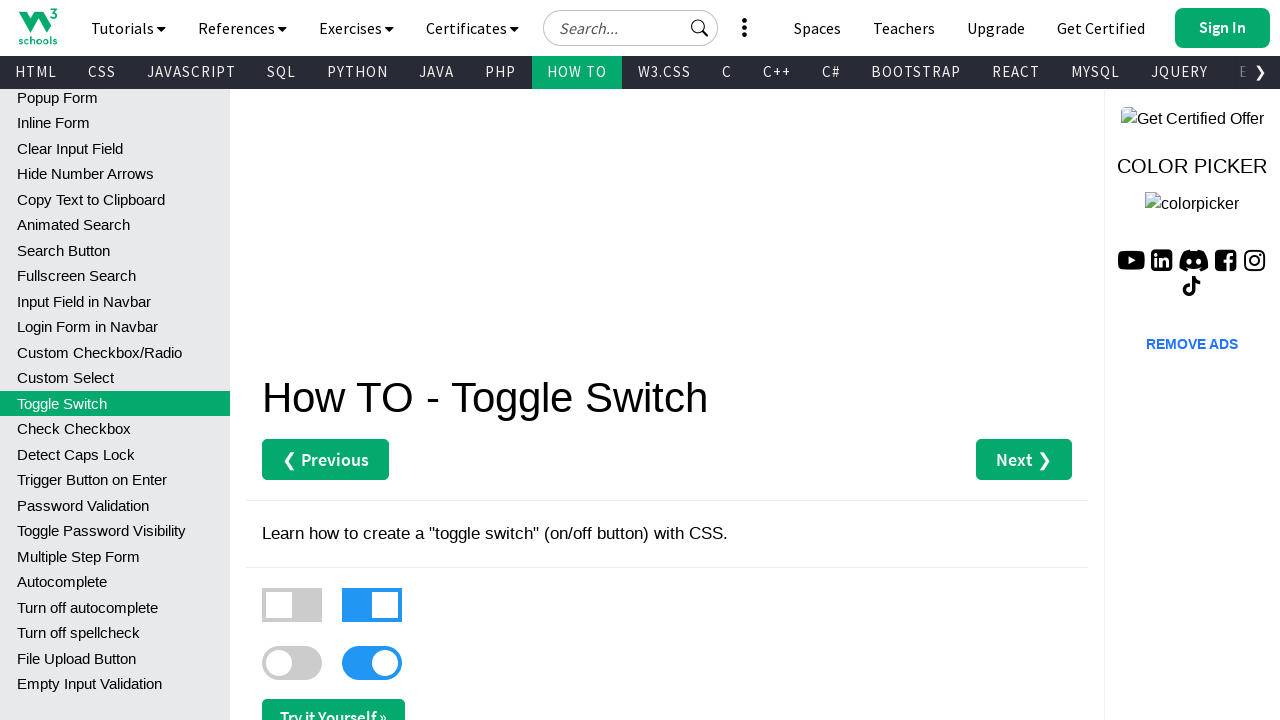

Clicked the CSS toggle switch element at (292, 663) on xpath=//*[@id="main"]/label[3]/div
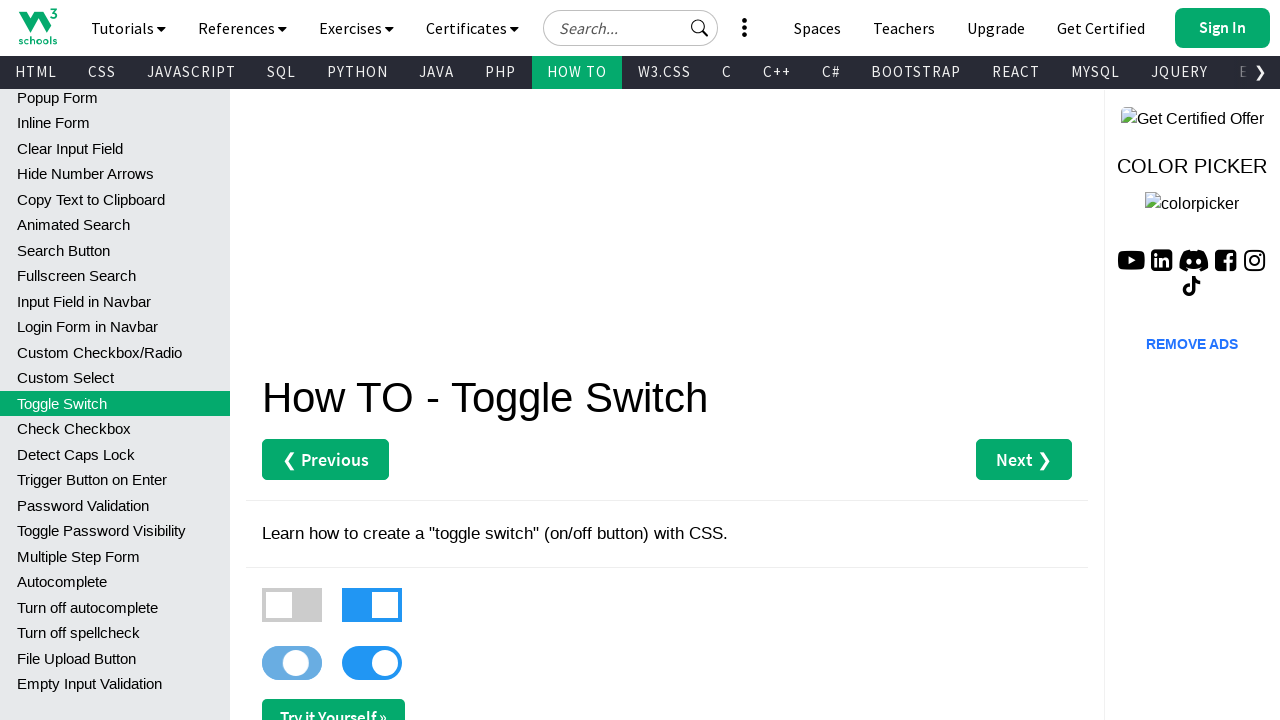

Waited 1 second to observe toggle state change
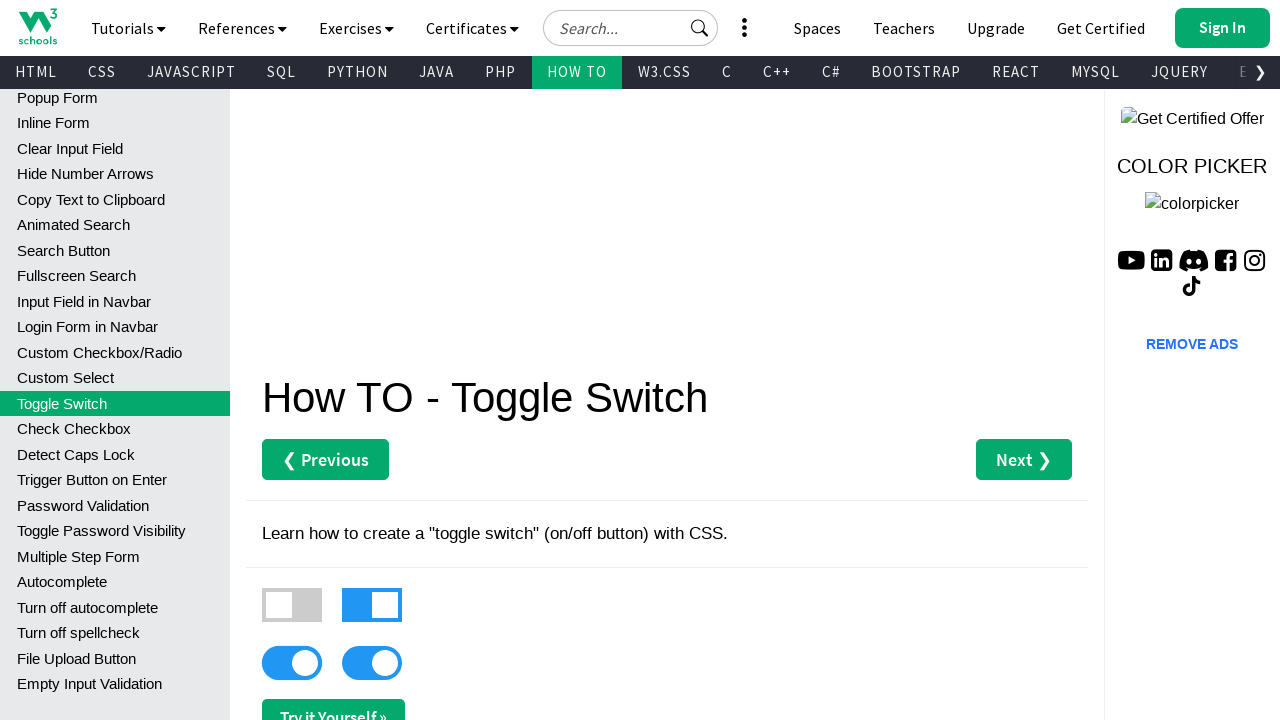

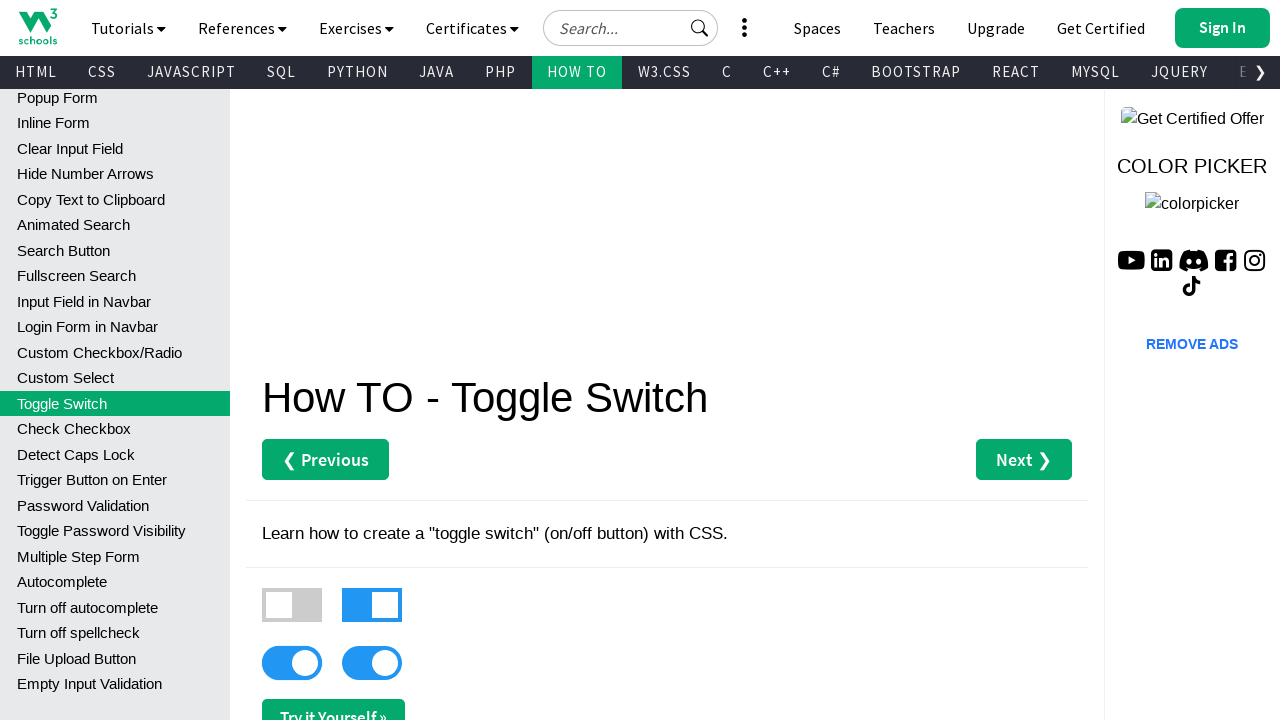